Tests an e-commerce flow by adding multiple items to cart, proceeding to checkout, applying a promo code, and completing the order process

Starting URL: https://rahulshettyacademy.com/seleniumPractise/#/

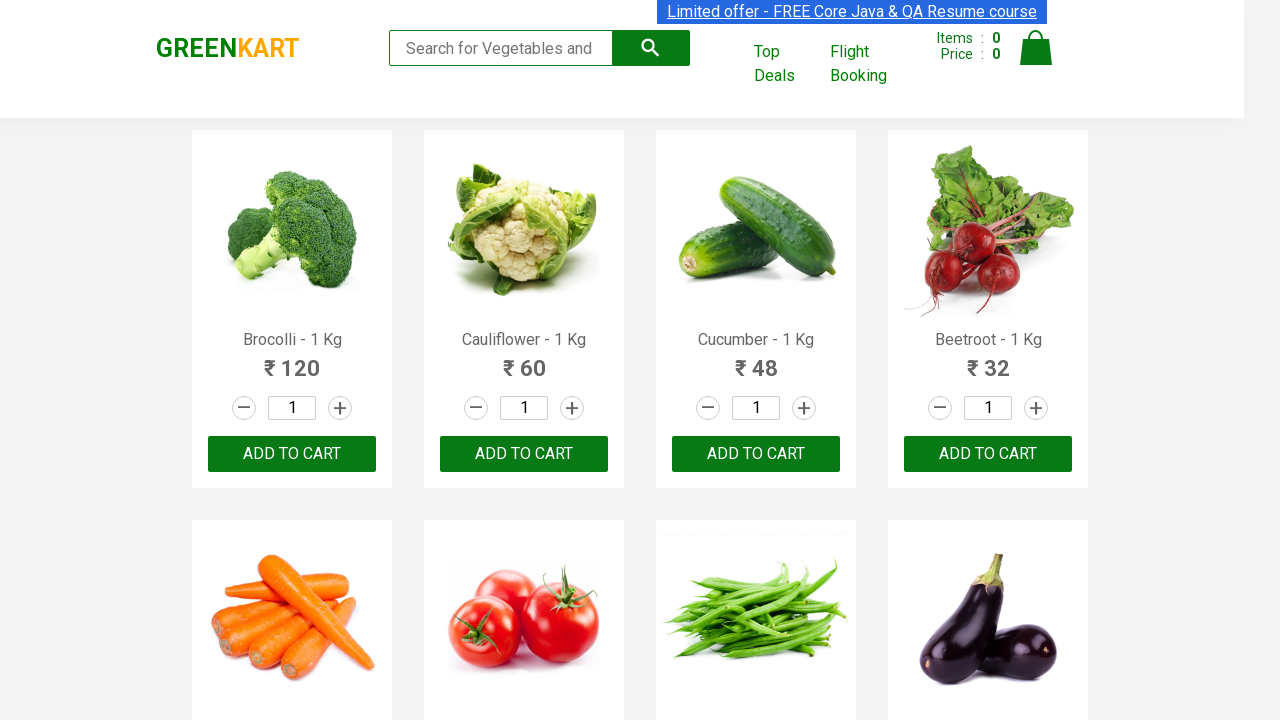

Retrieved all product names from the page
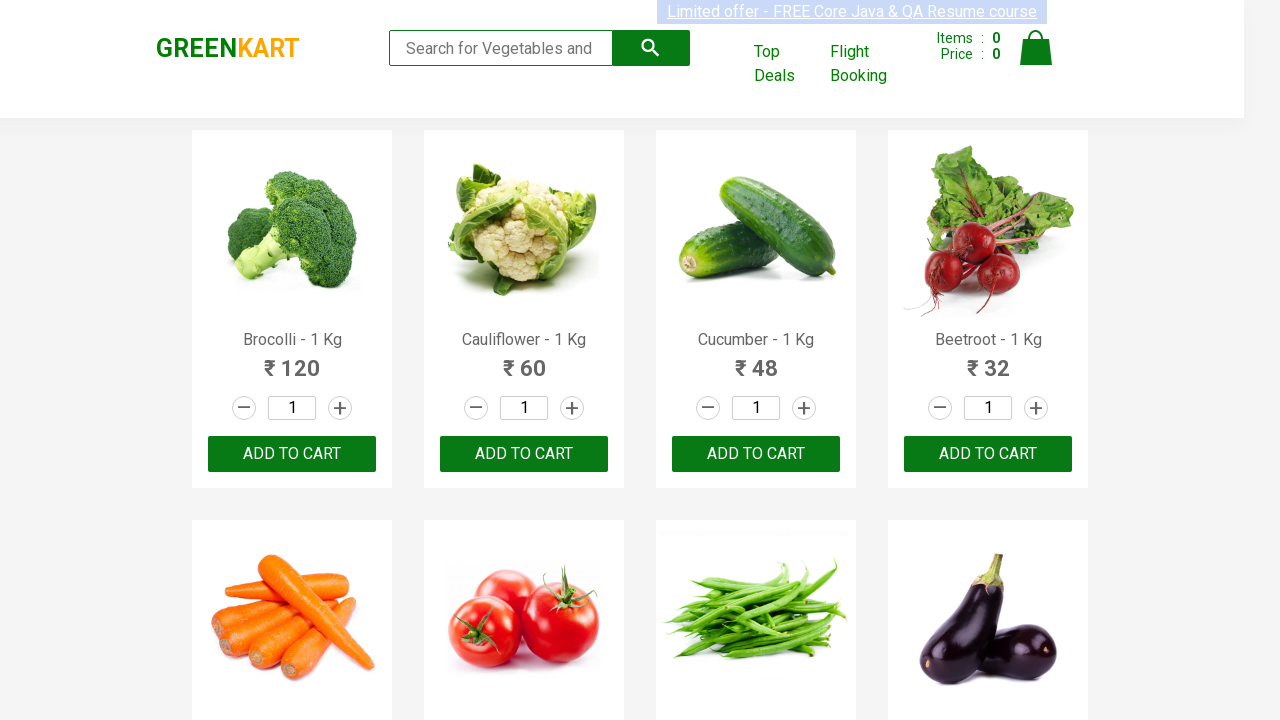

Added Cucumber to cart at (756, 454) on div.product-action > button >> nth=2
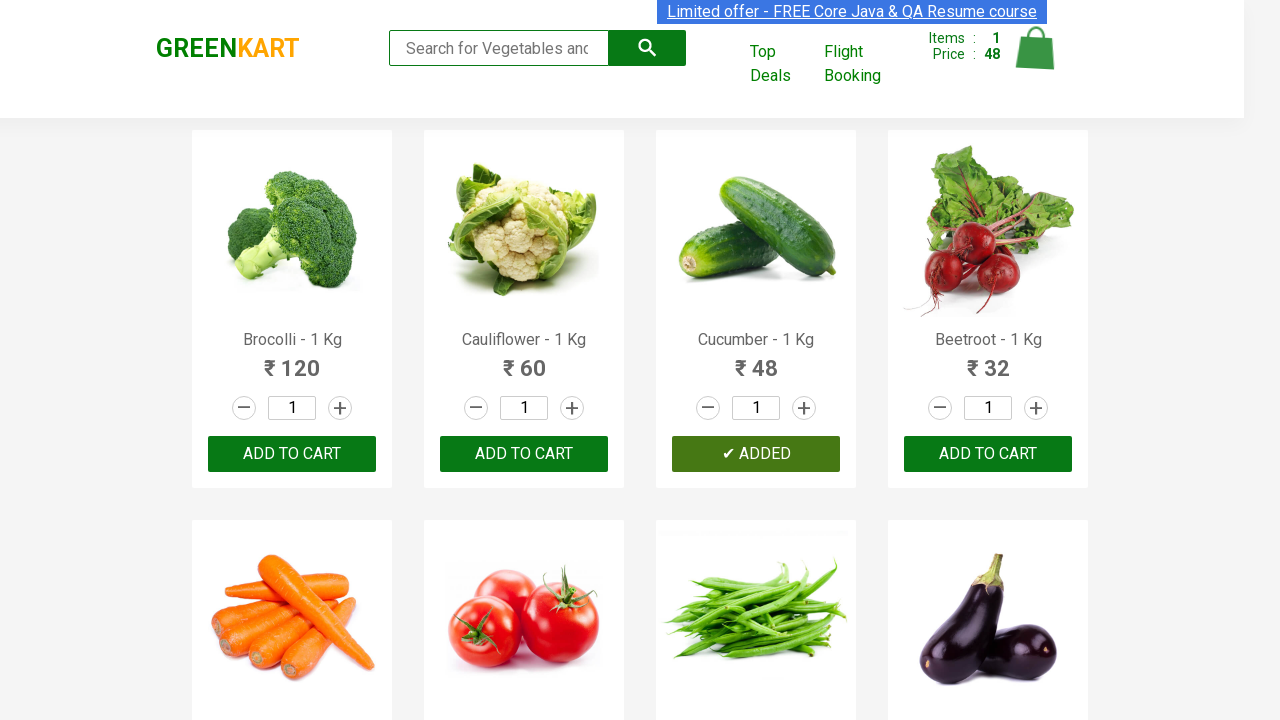

Added Tomato to cart at (524, 360) on div.product-action > button >> nth=5
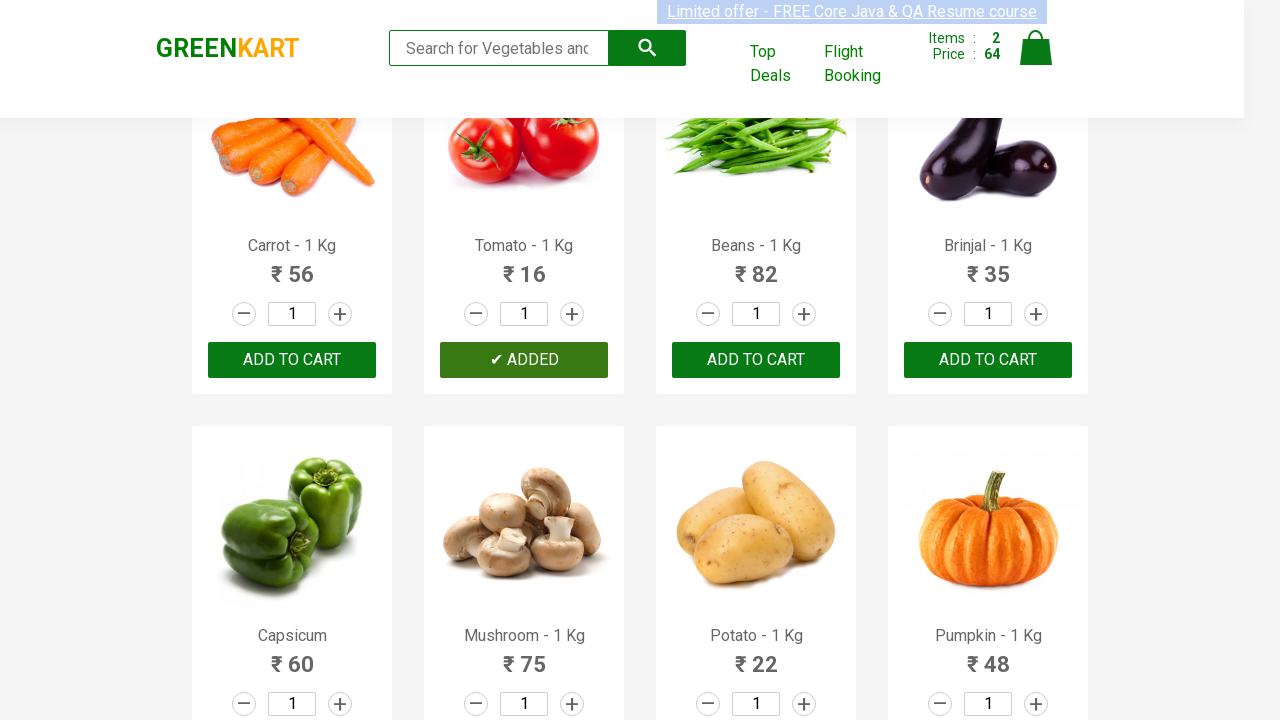

Added Beans to cart at (756, 360) on div.product-action > button >> nth=6
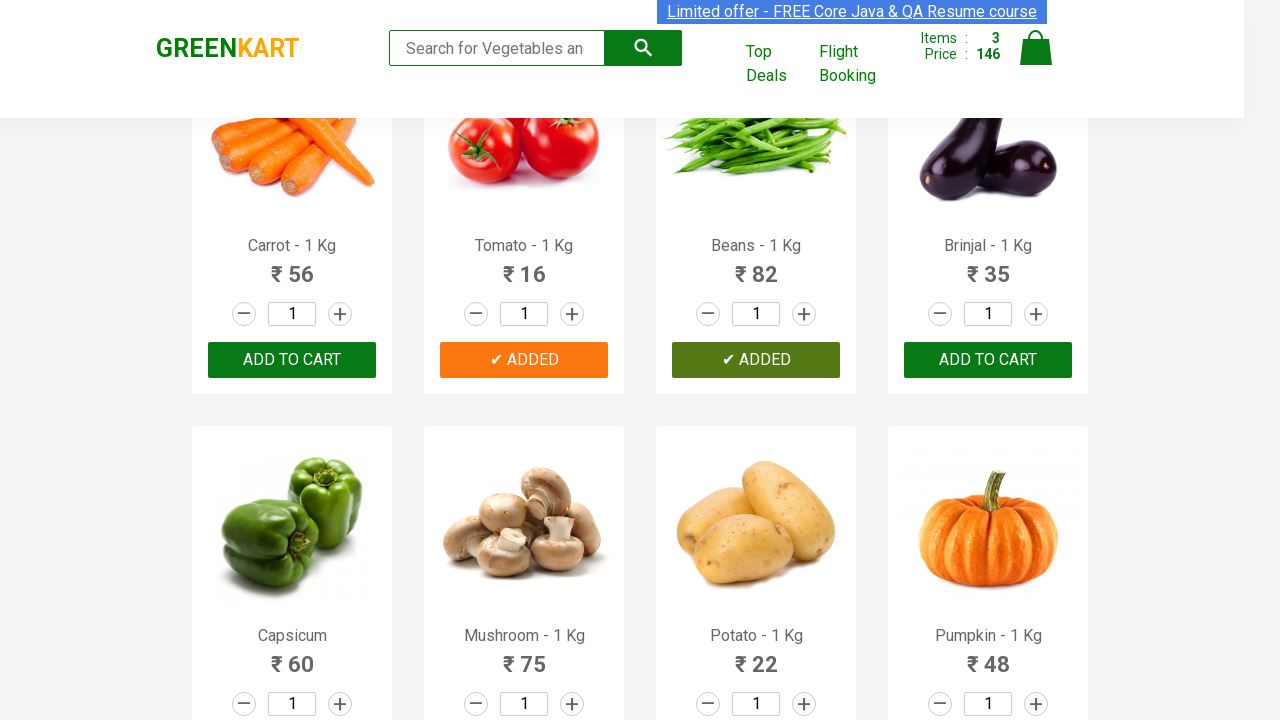

Added Apple to cart at (756, 360) on div.product-action > button >> nth=14
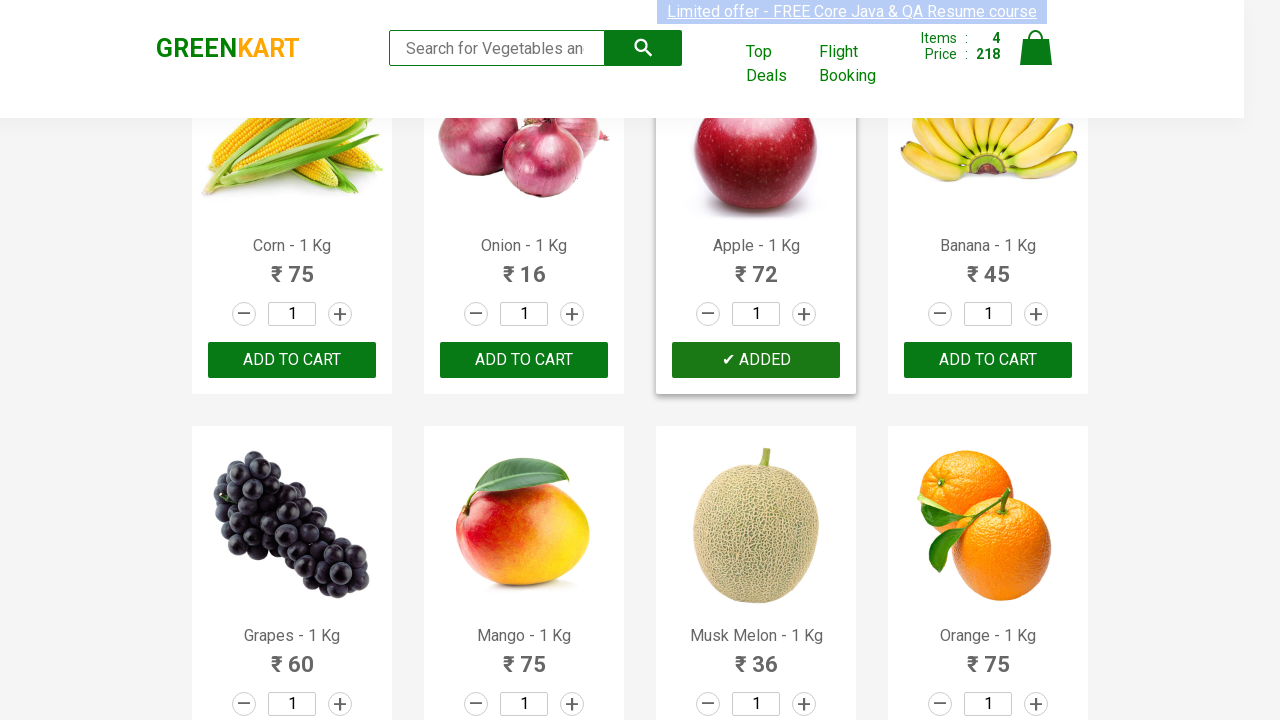

Added Banana to cart at (988, 360) on div.product-action > button >> nth=15
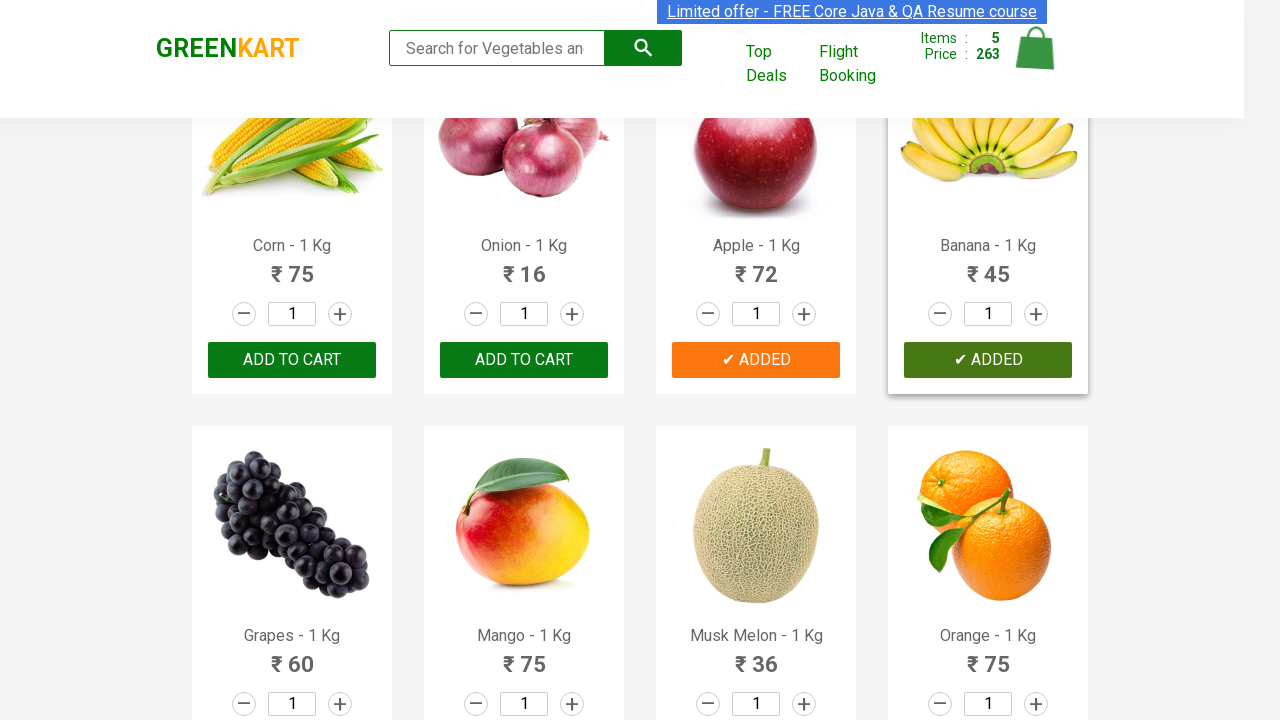

Clicked cart icon to view shopping cart at (1036, 48) on img[alt='Cart']
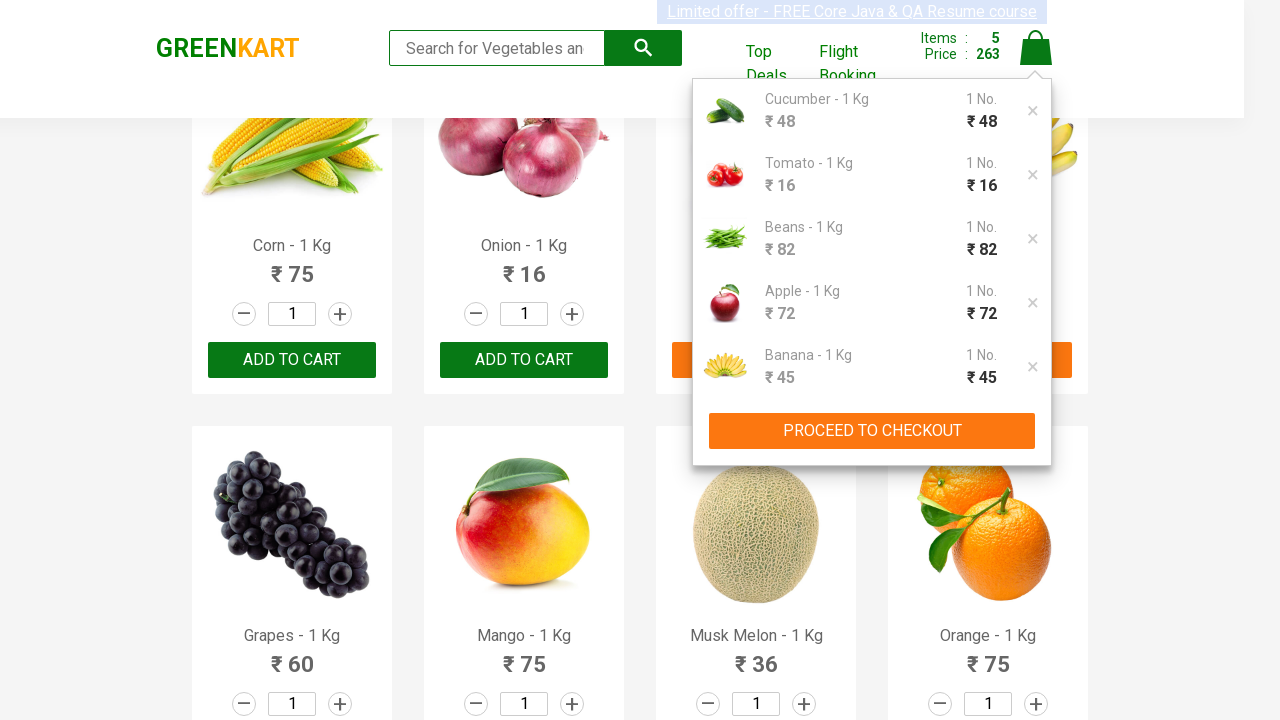

Clicked PROCEED TO CHECKOUT button at (872, 431) on xpath=//button[contains(text(), 'PROCEED TO CHECKOUT')]
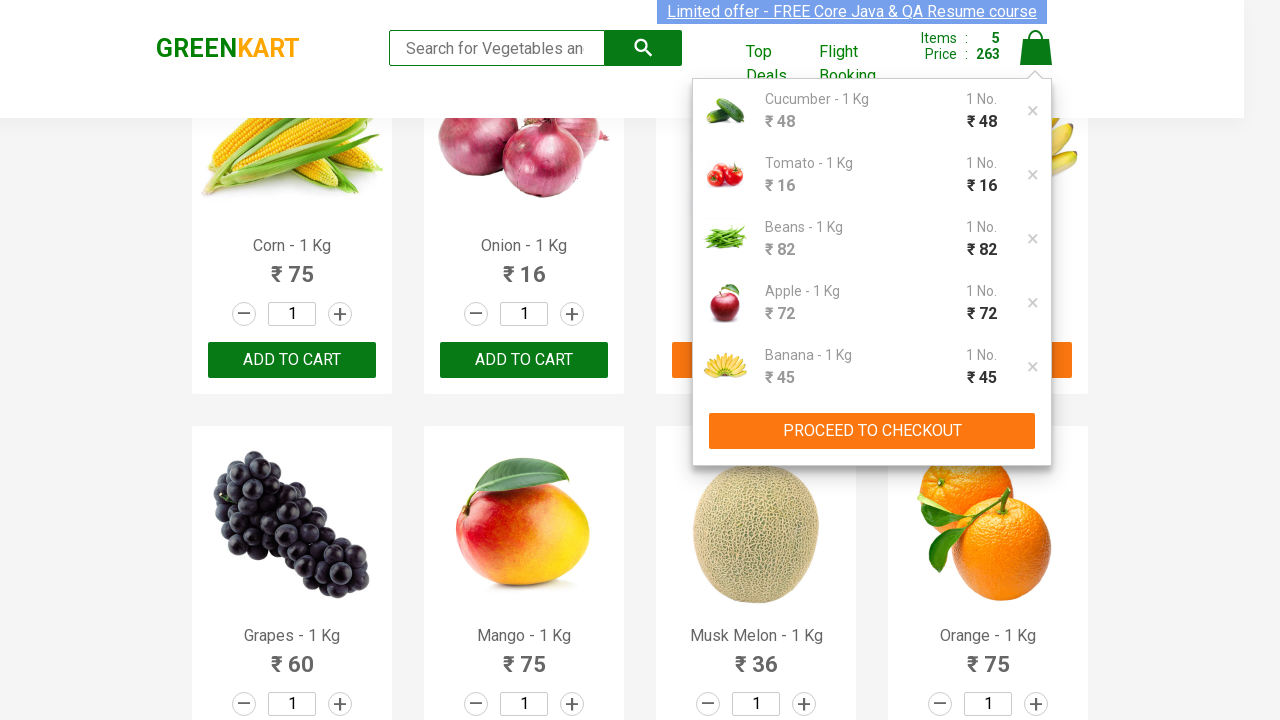

Entered promo code 'rahulshettyacademy' on input.promoCode
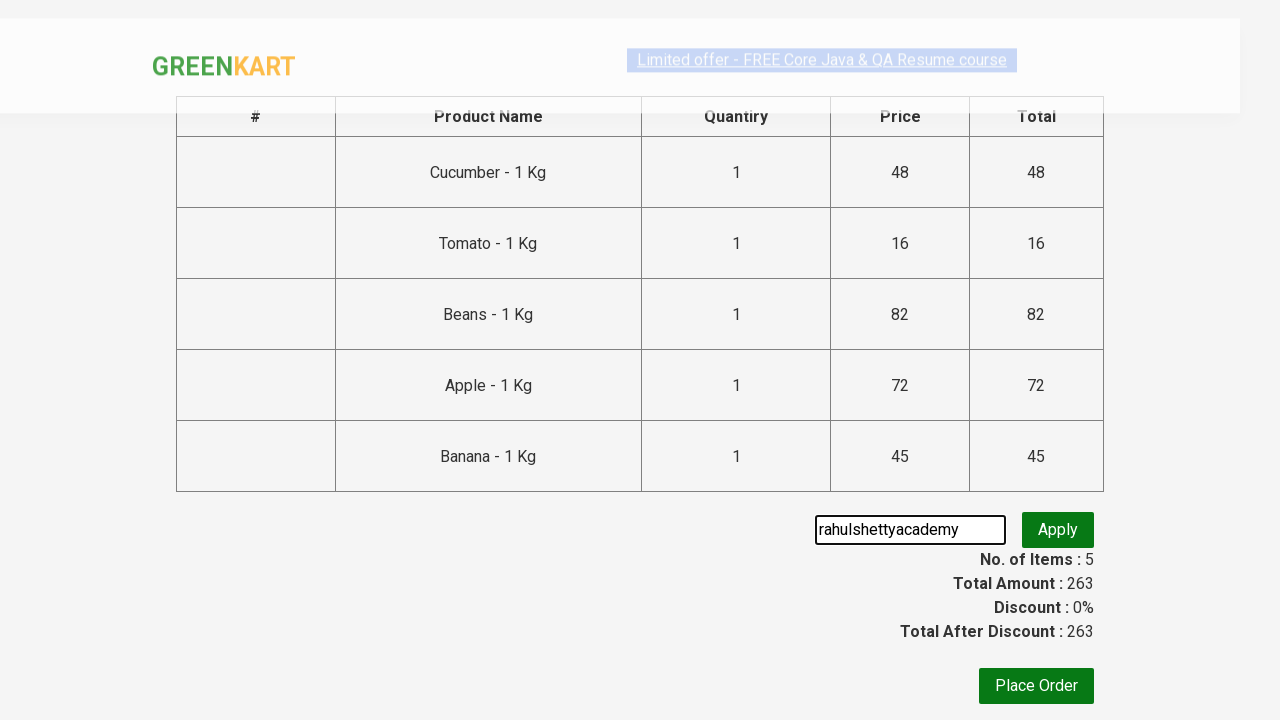

Clicked Apply button to apply promo code at (1058, 530) on button.promoBtn
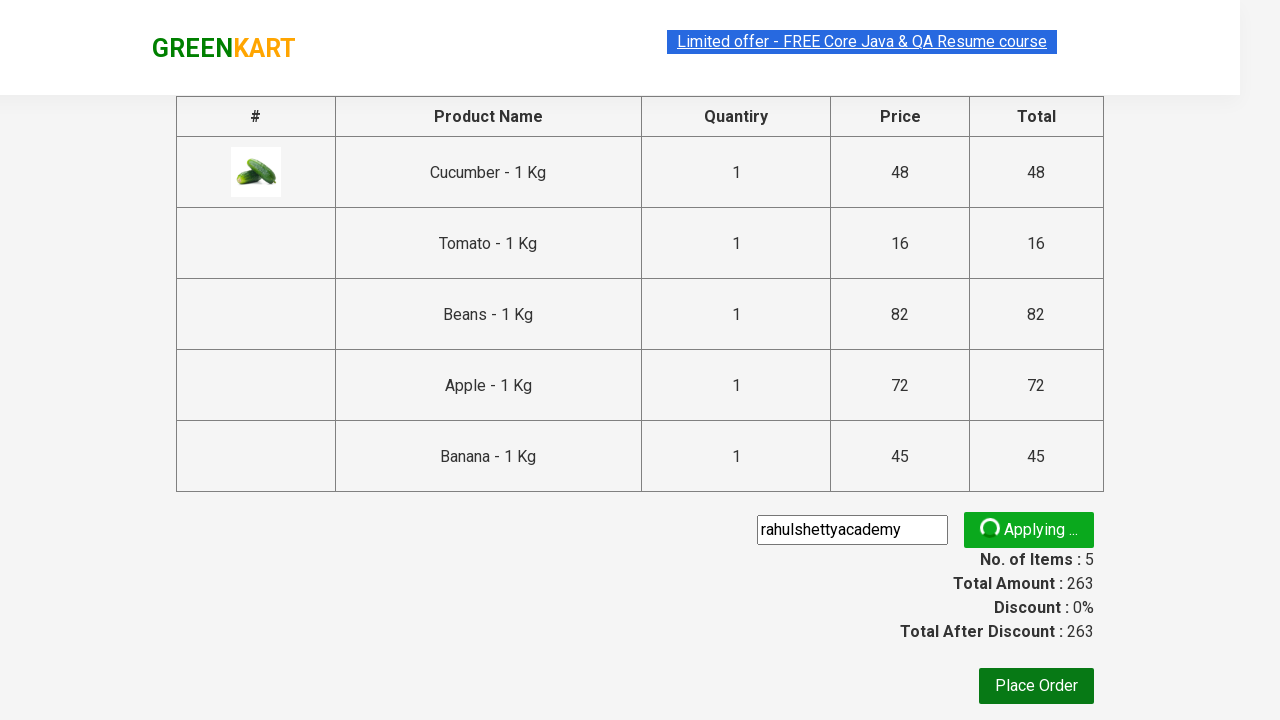

Promo info message appeared
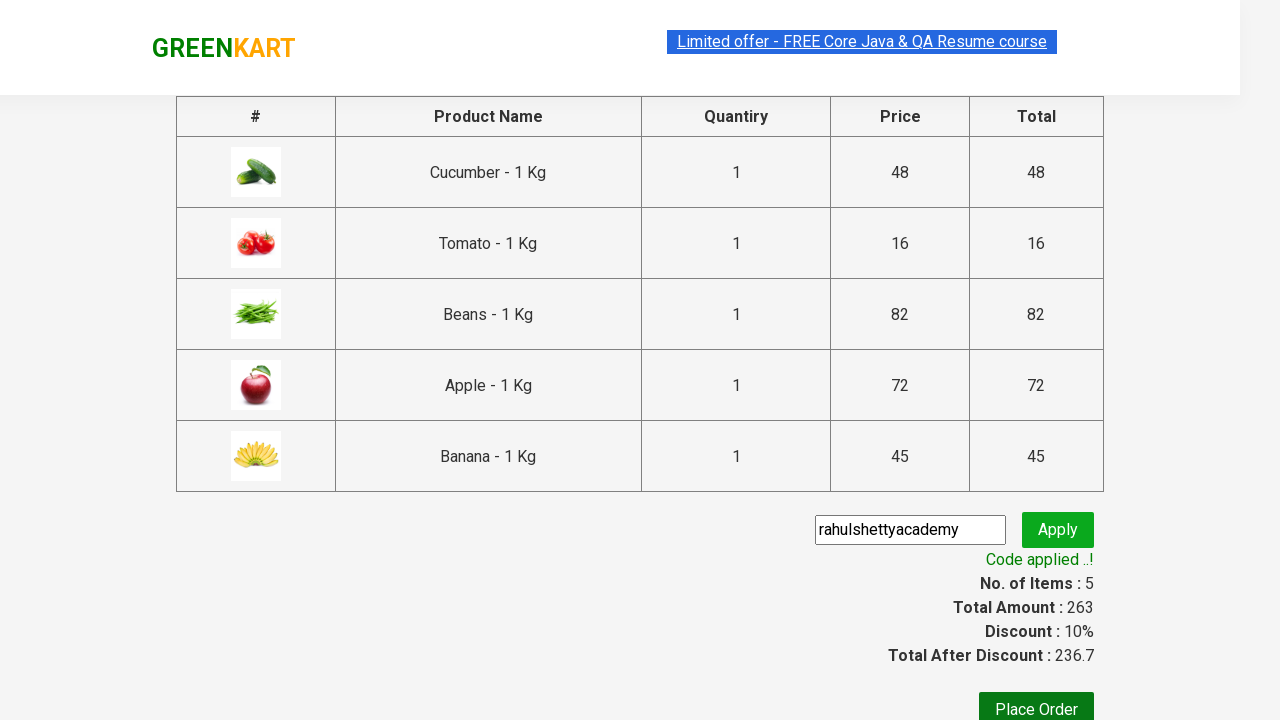

Retrieved promo info: Code applied ..!
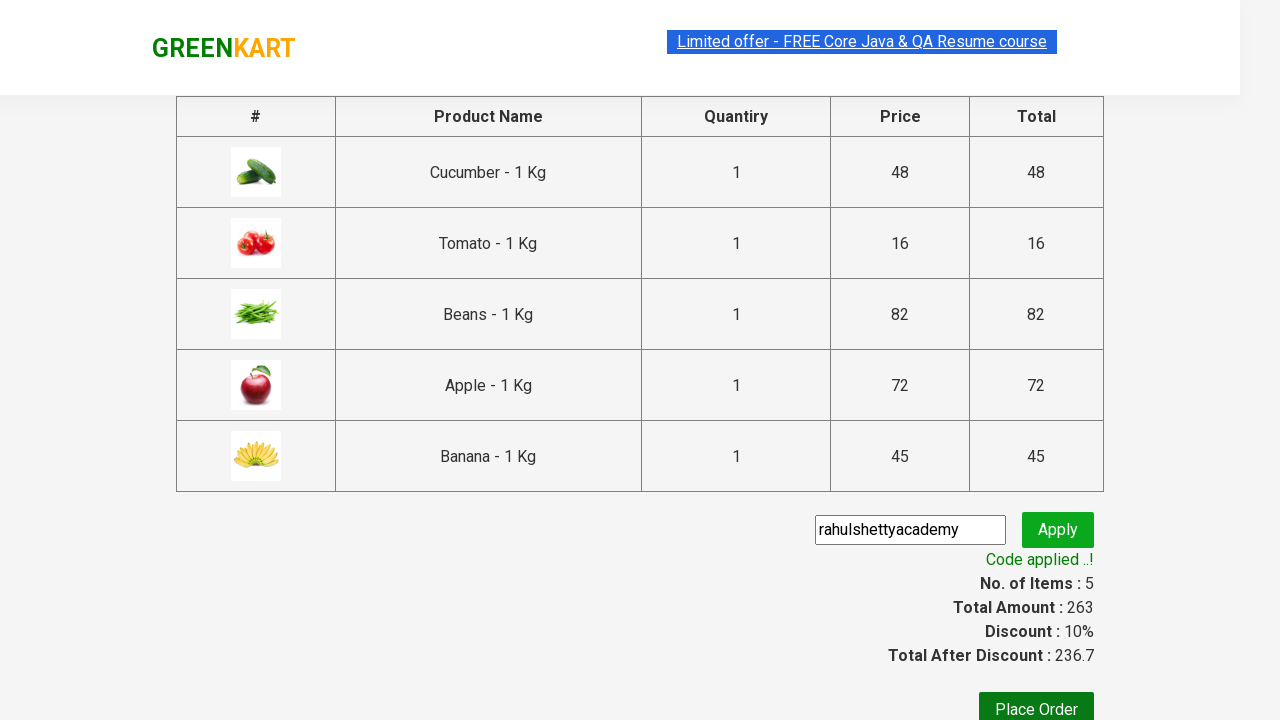

Clicked button to complete order at (1036, 702) on xpath=//*[@id='root']/div/div/div/div/button
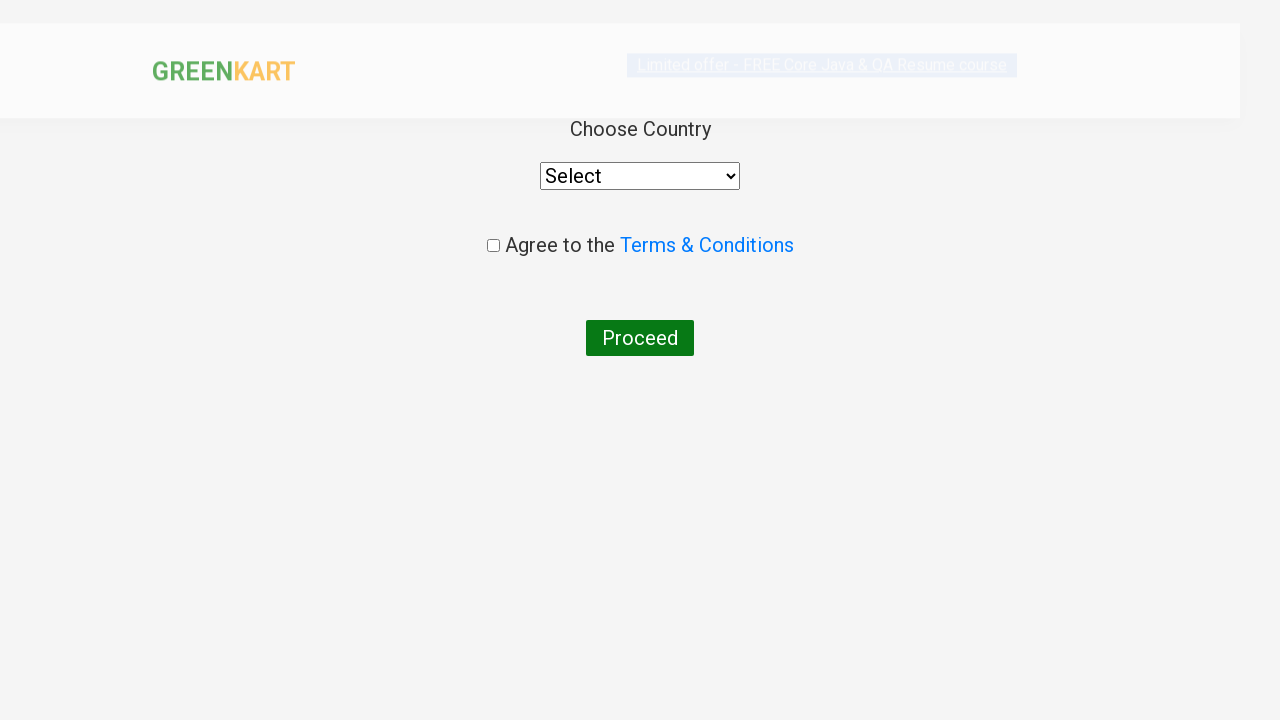

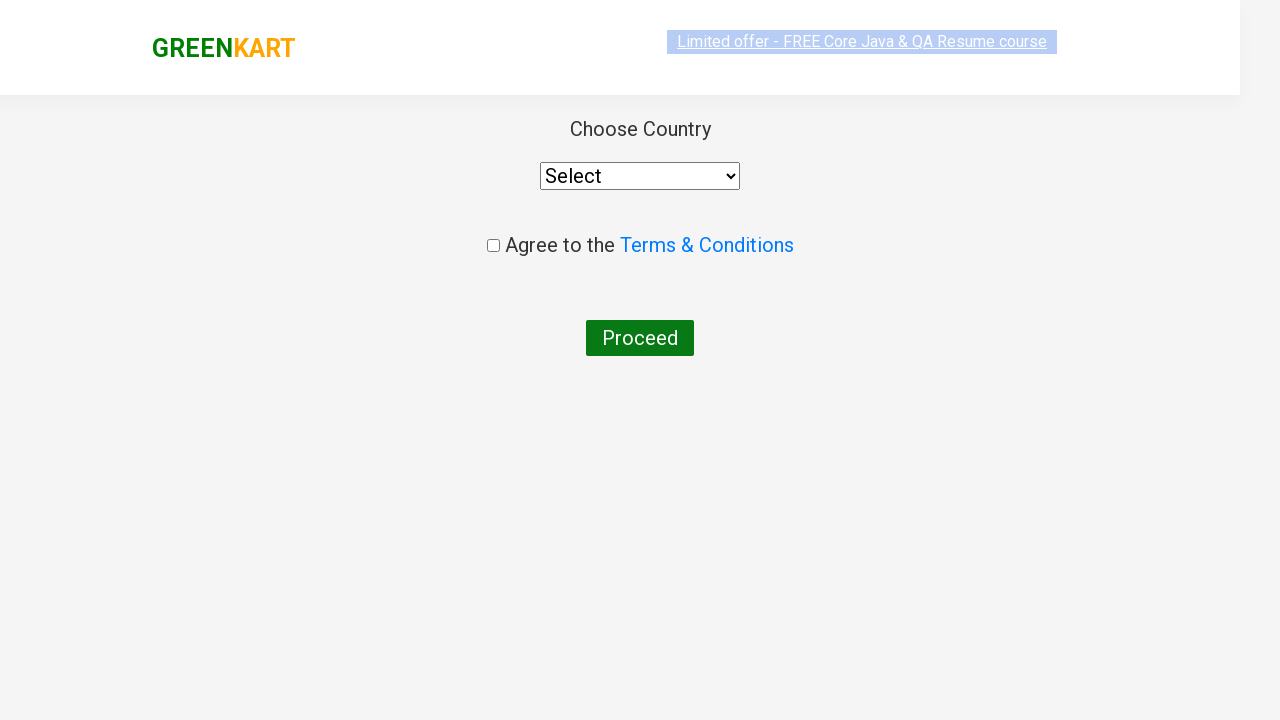